Tests checkbox functionality by finding all checkboxes on the page and verifying their checked states using both getAttribute and isSelected methods.

Starting URL: http://the-internet.herokuapp.com/checkboxes

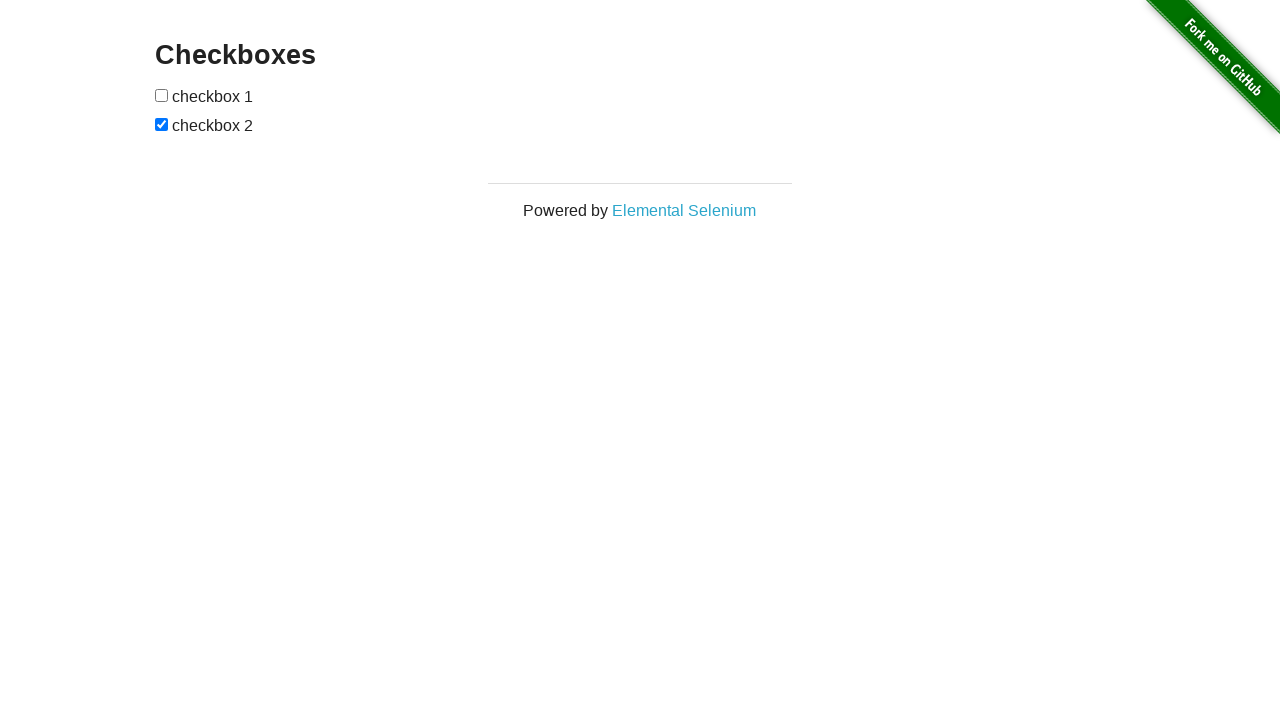

Waited for checkboxes to load on the page
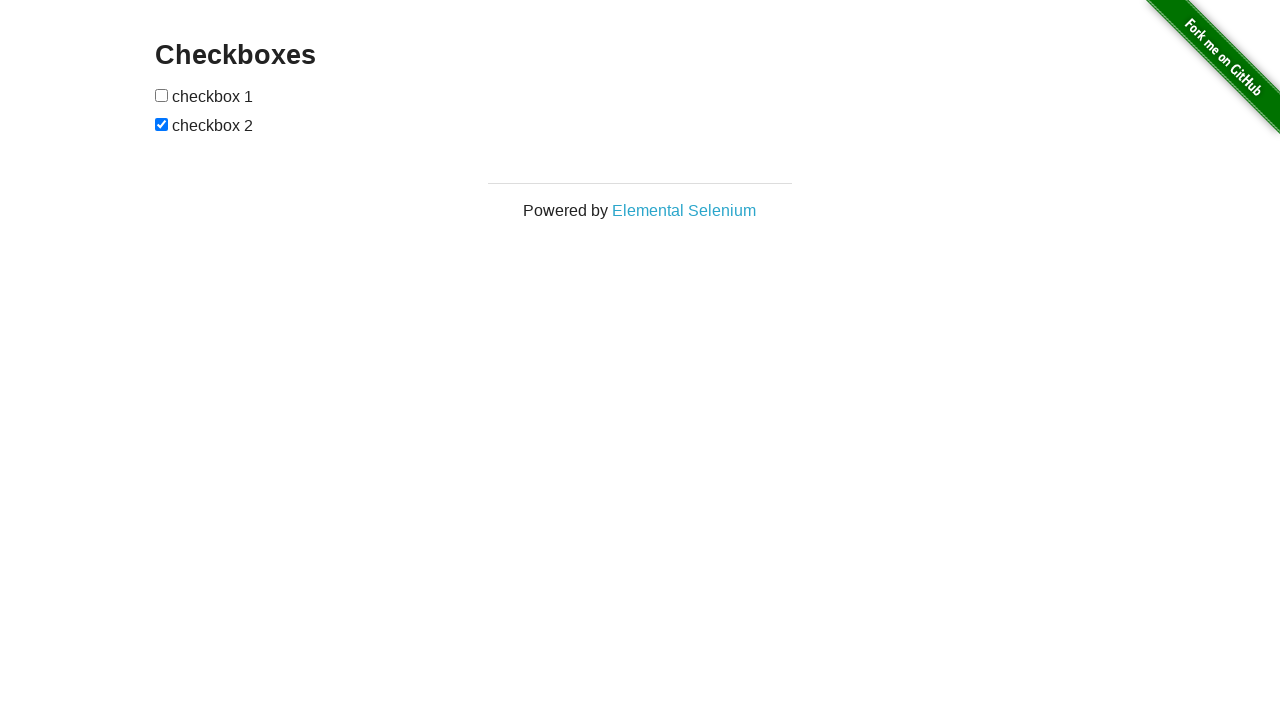

Located all checkboxes on the page
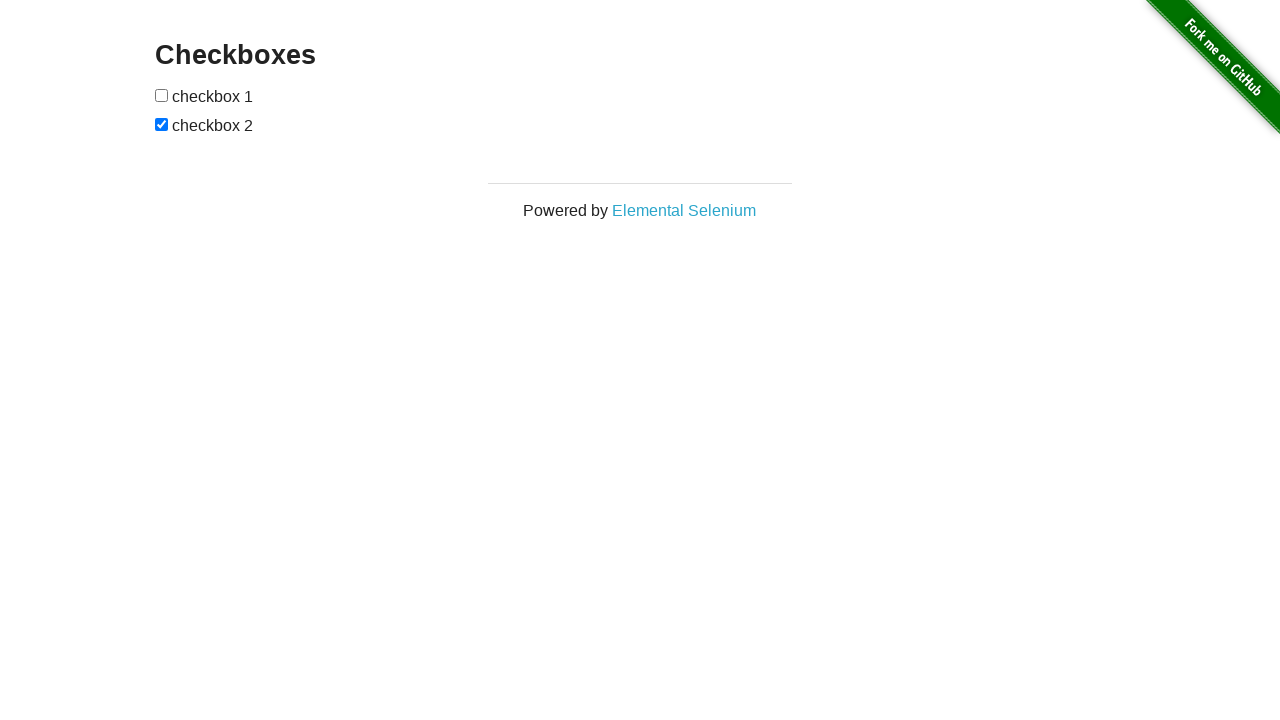

Verified that at least 2 checkboxes are present on the page
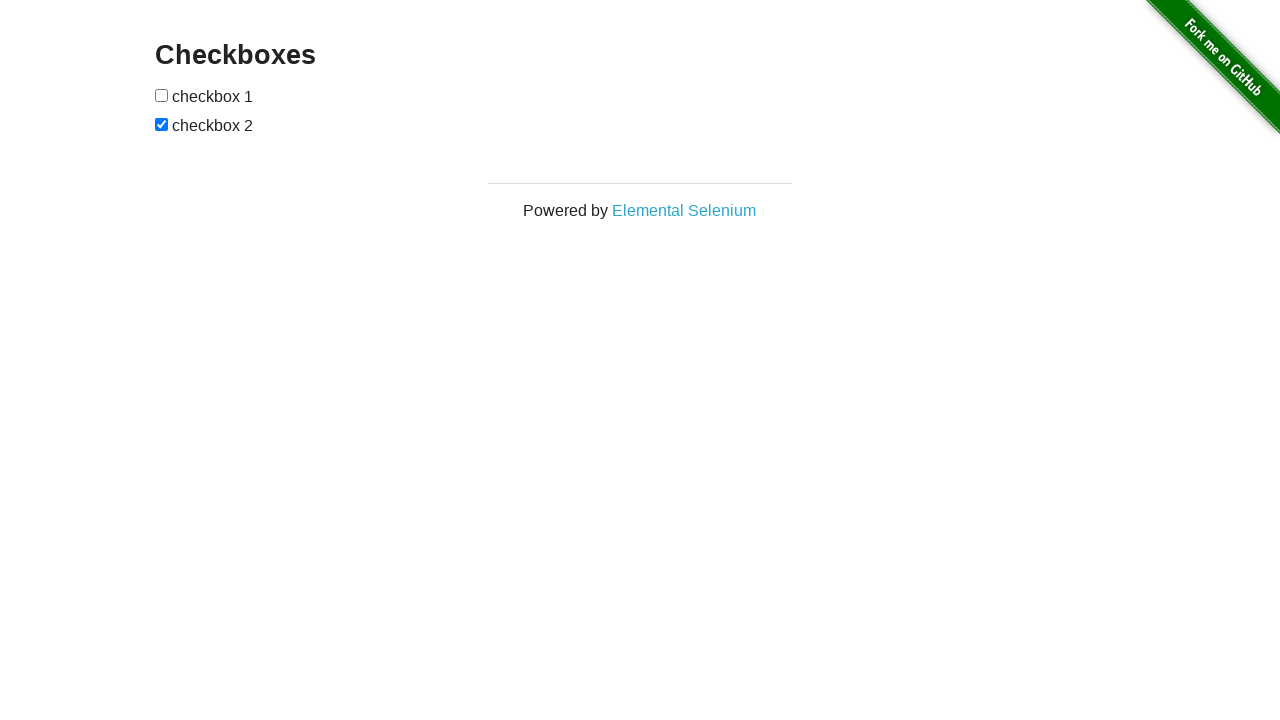

Verified that the last checkbox is checked by default
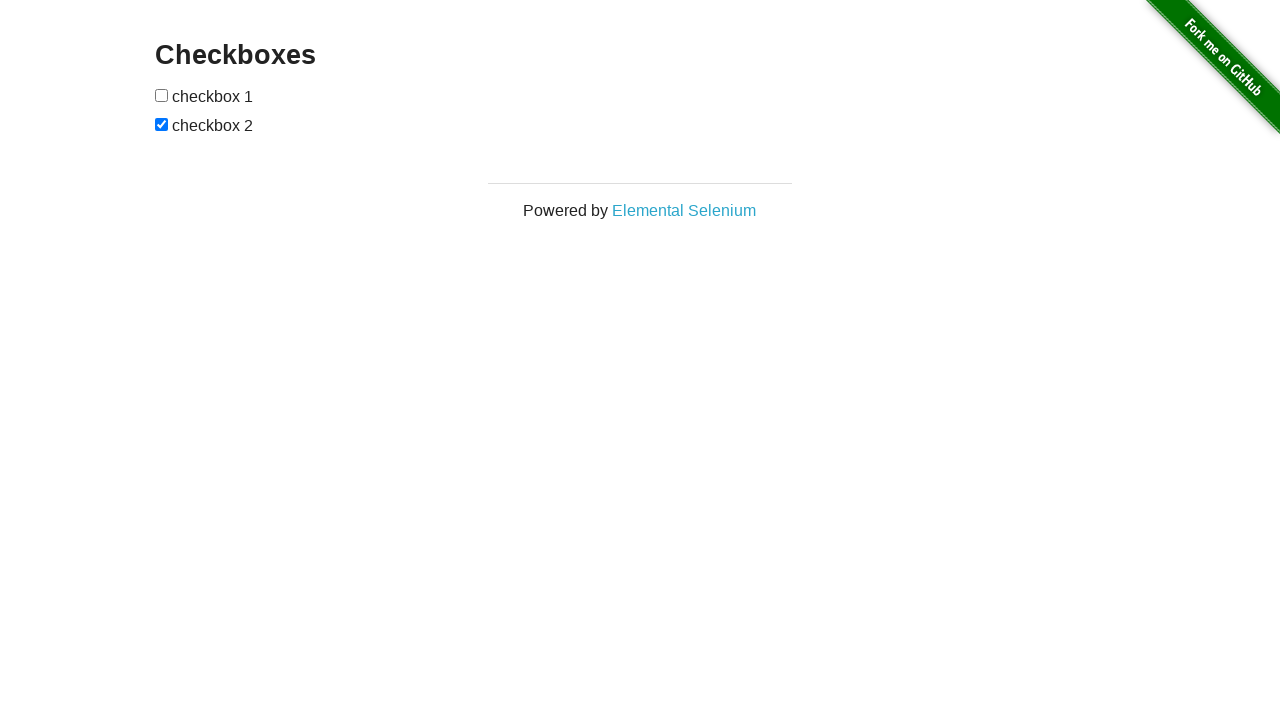

Verified that the first checkbox is unchecked by default
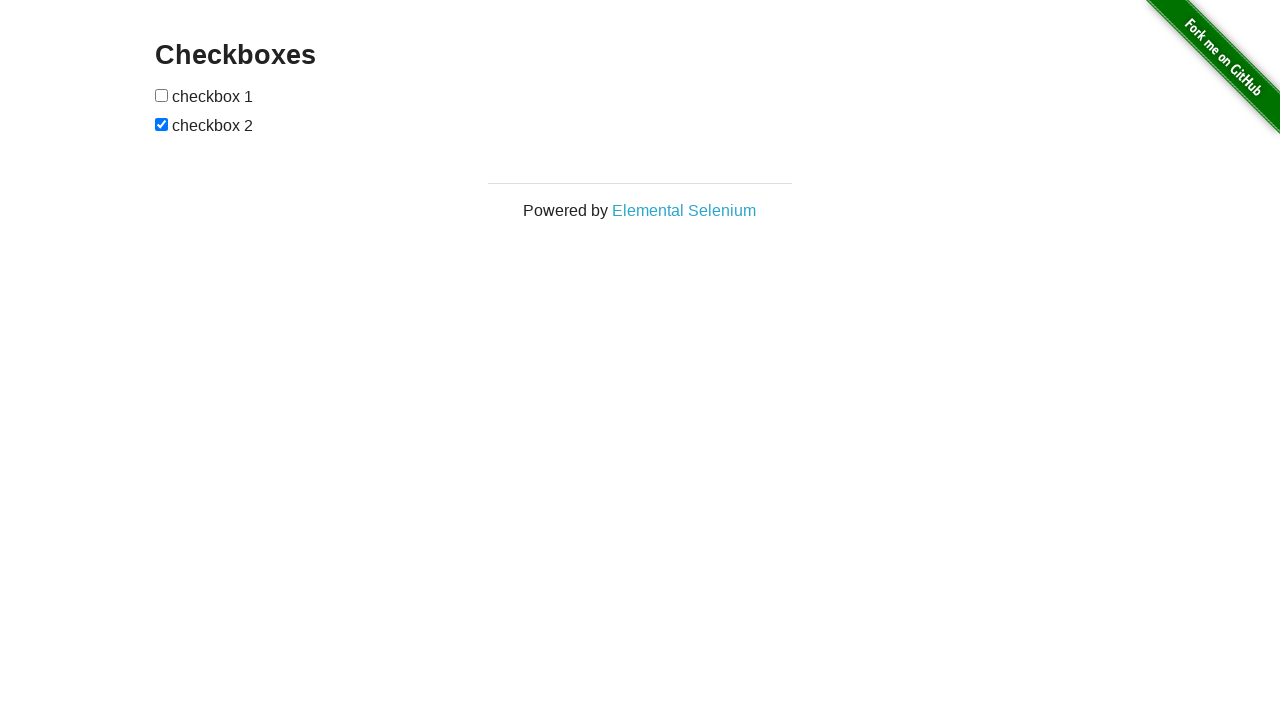

Clicked the first checkbox to check it at (162, 95) on input[type="checkbox"] >> nth=0
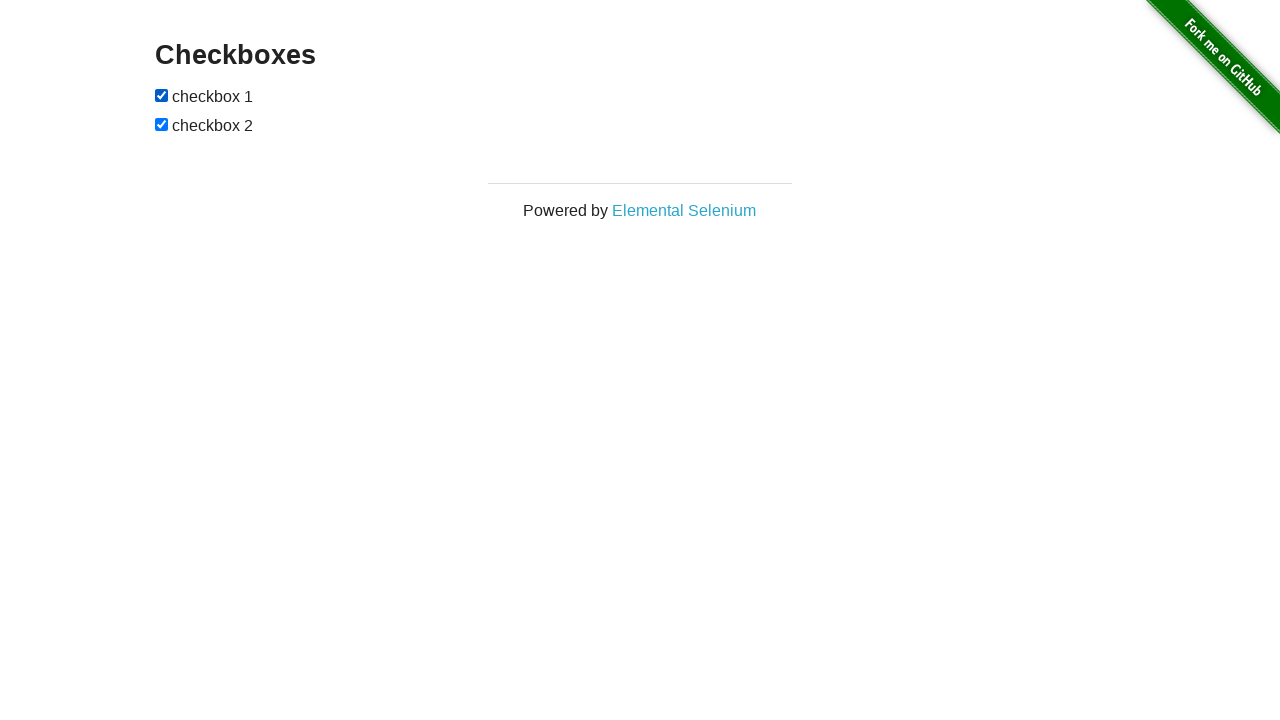

Verified that the first checkbox is now checked after clicking
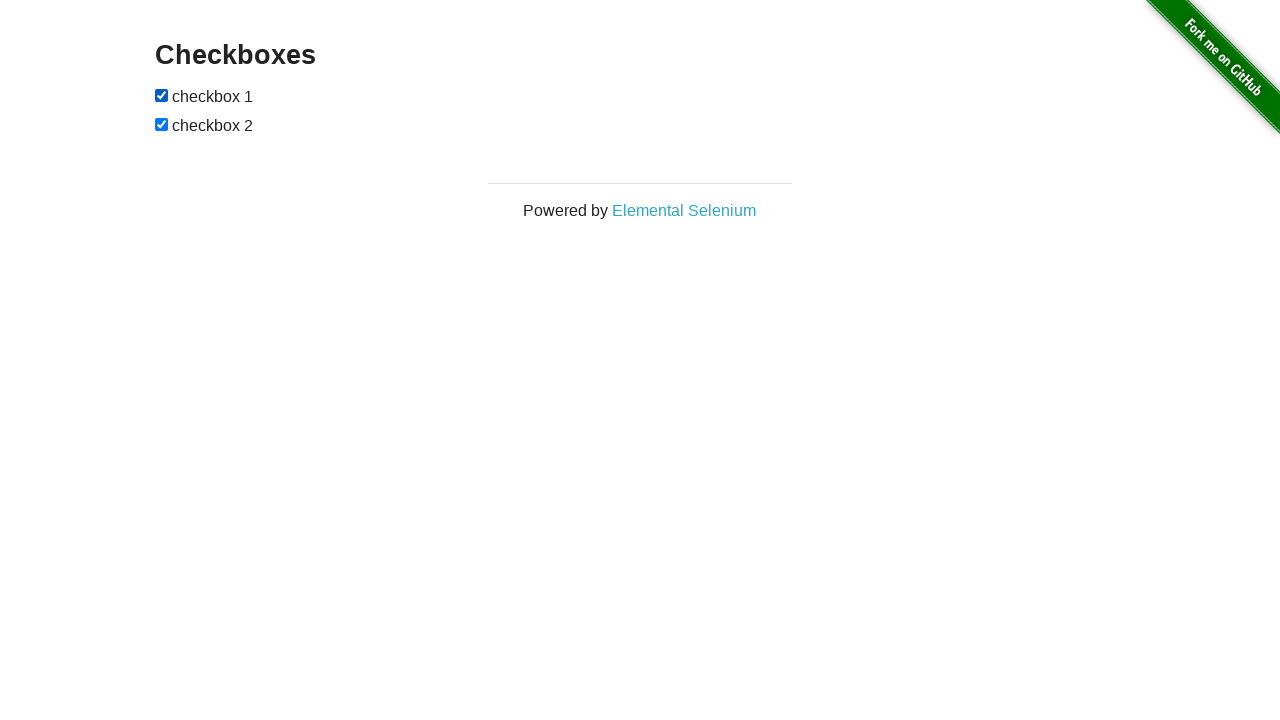

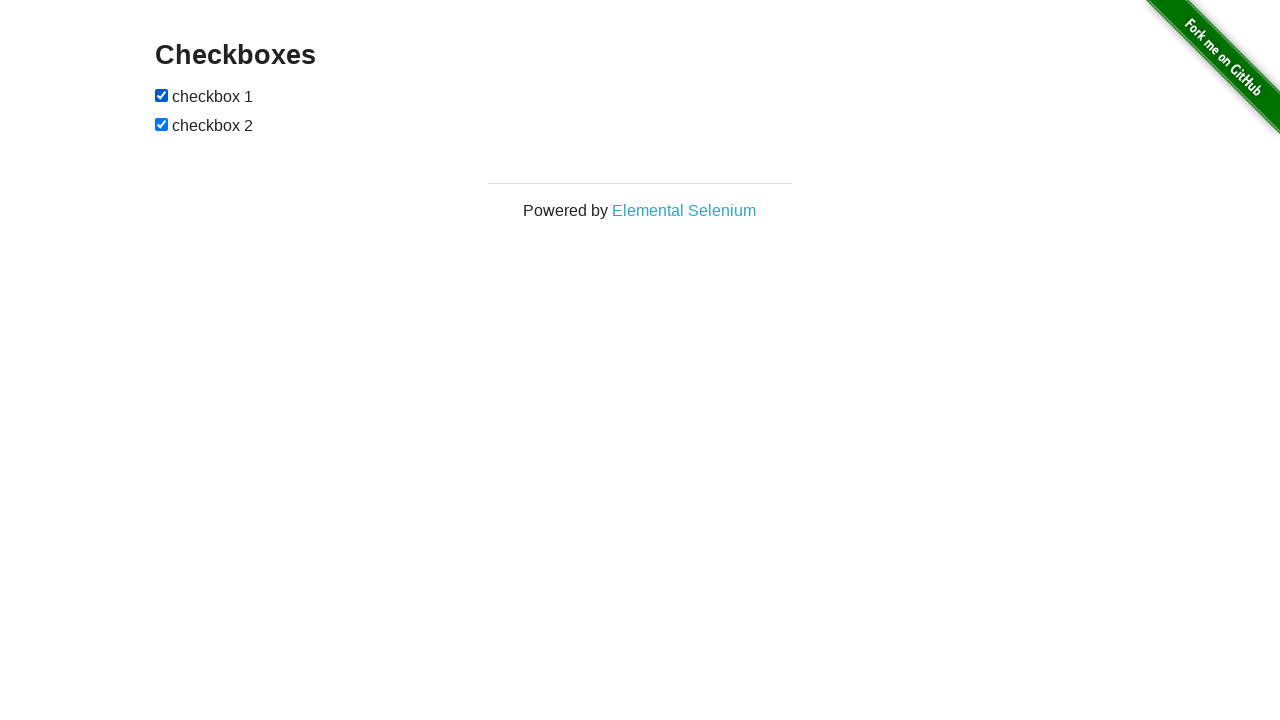